Navigates to W3Schools HTML tables page and verifies the presence of a table with rows and columns

Starting URL: https://www.w3schools.com/html/html_tables.asp

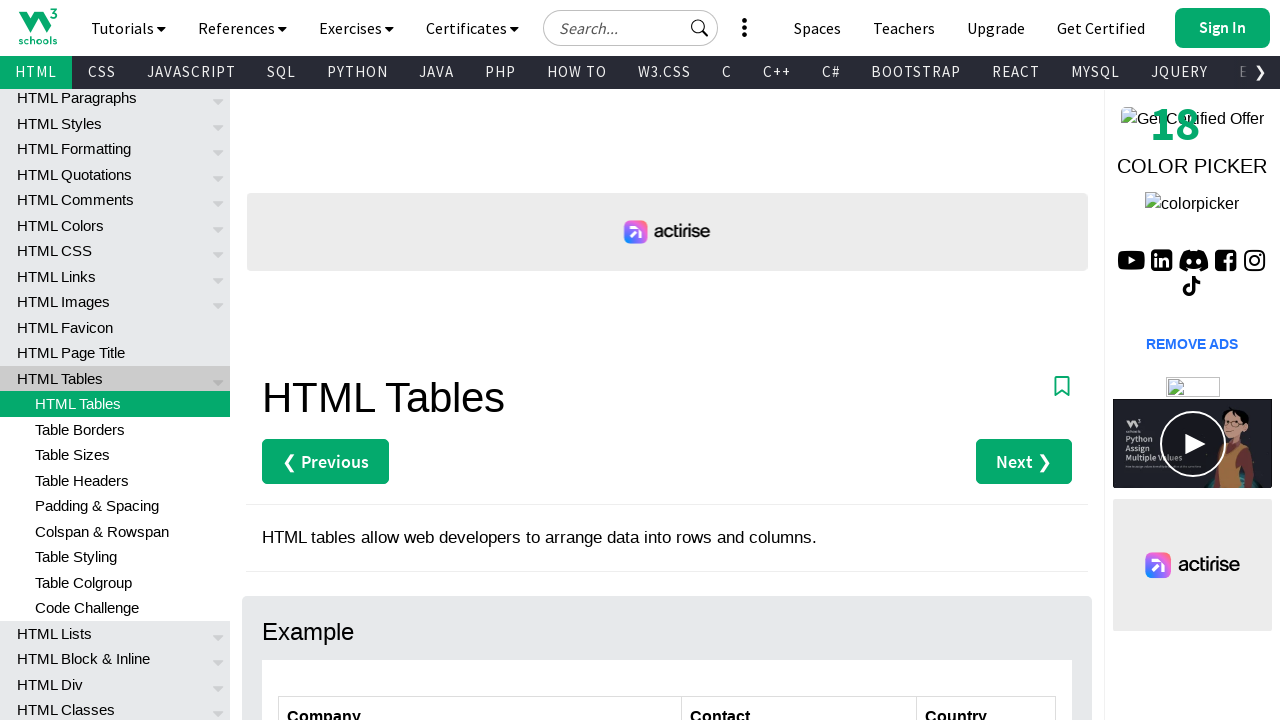

Navigated to W3Schools HTML tables page
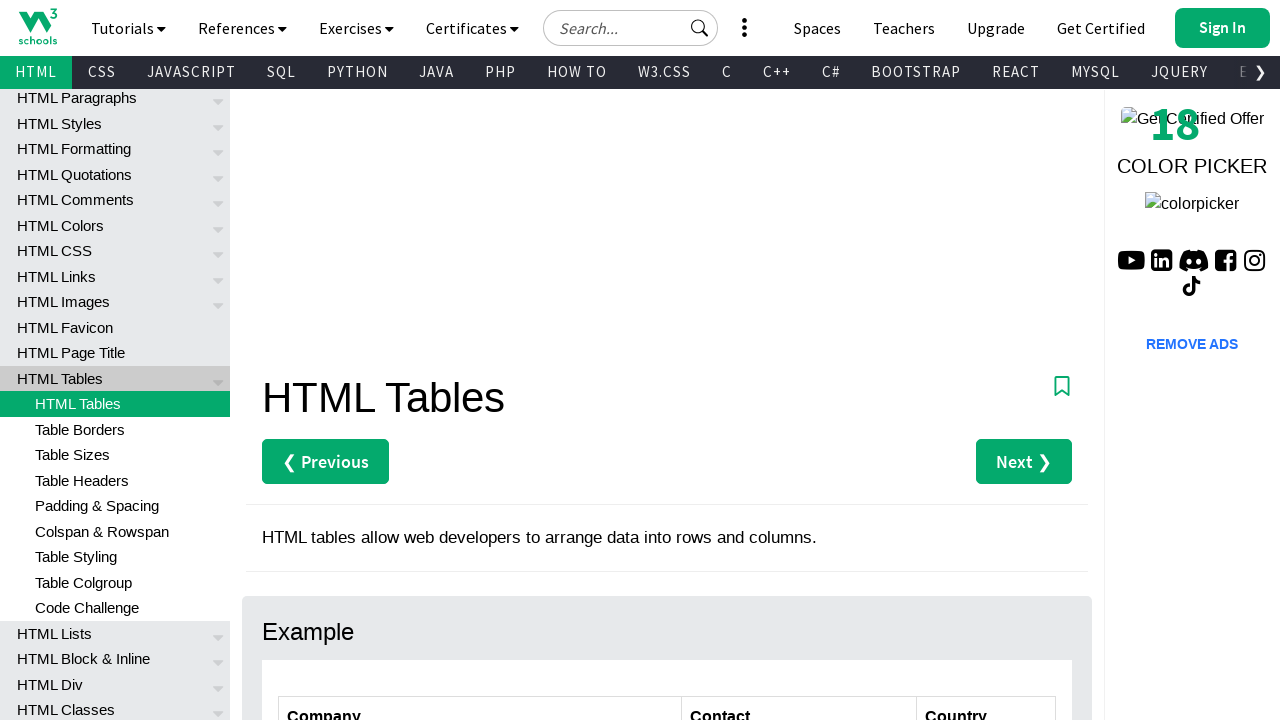

Customers table loaded successfully
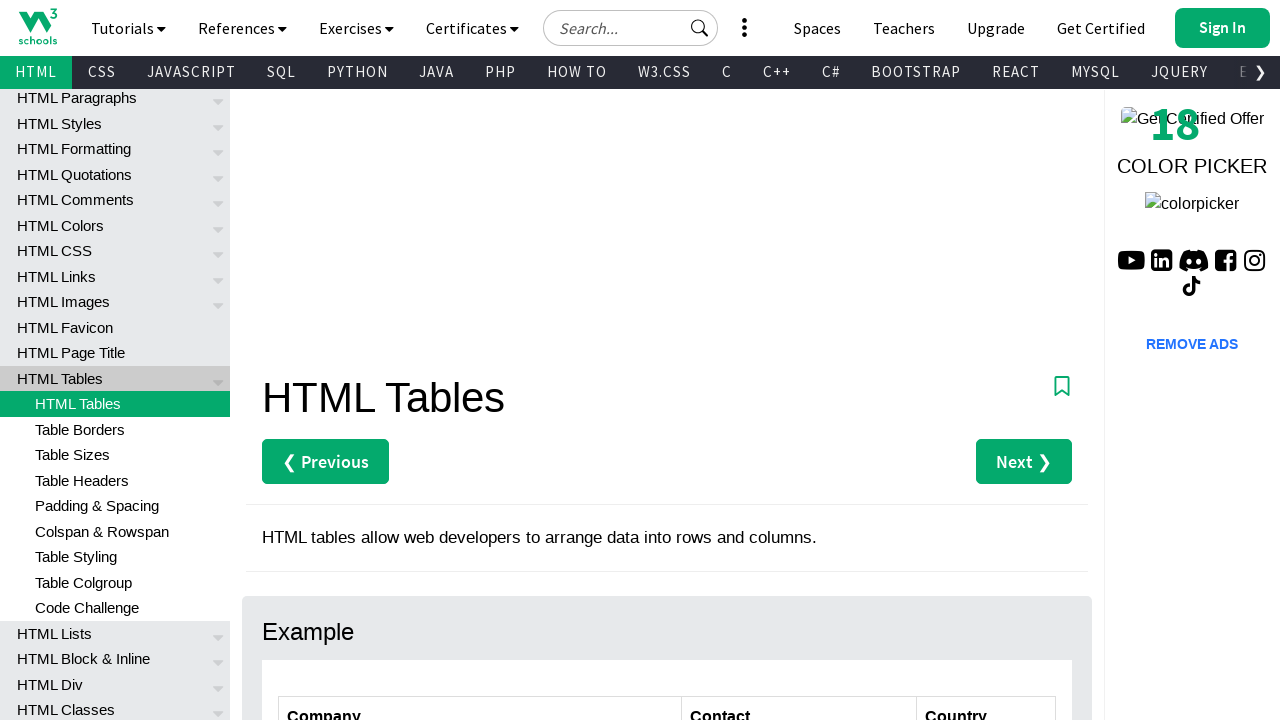

Verified first table row is present
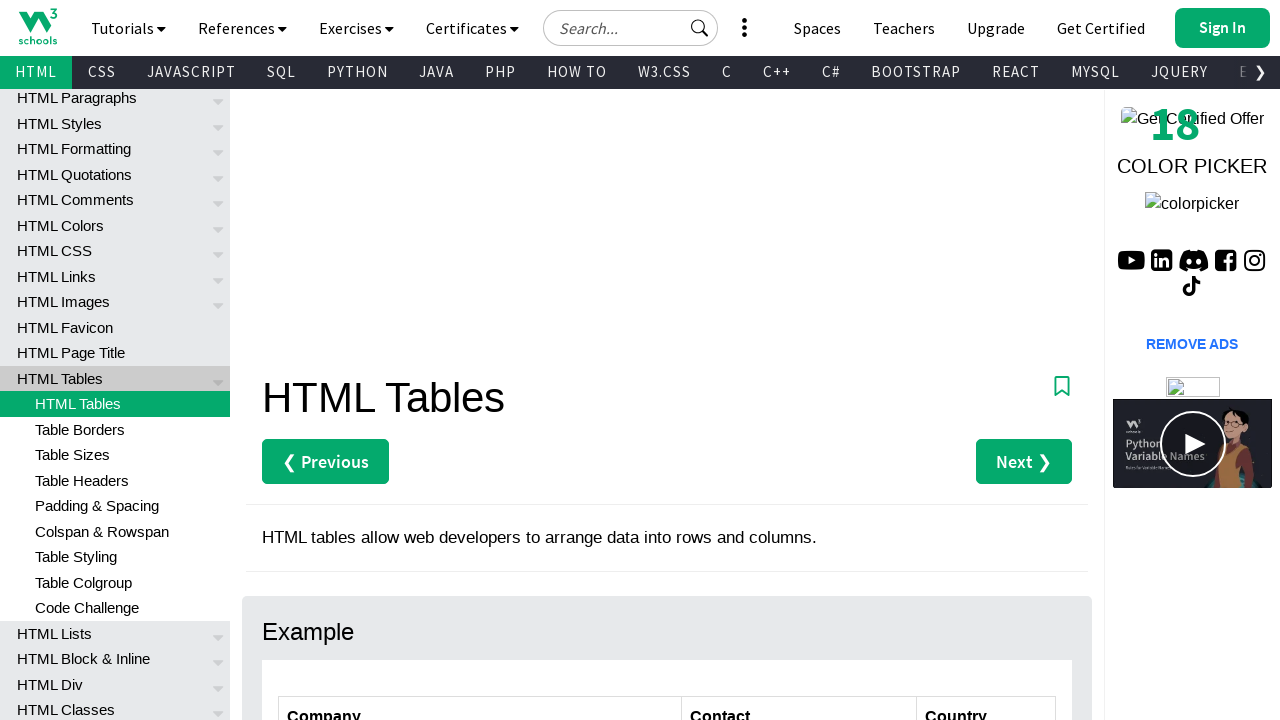

Verified table header columns are present
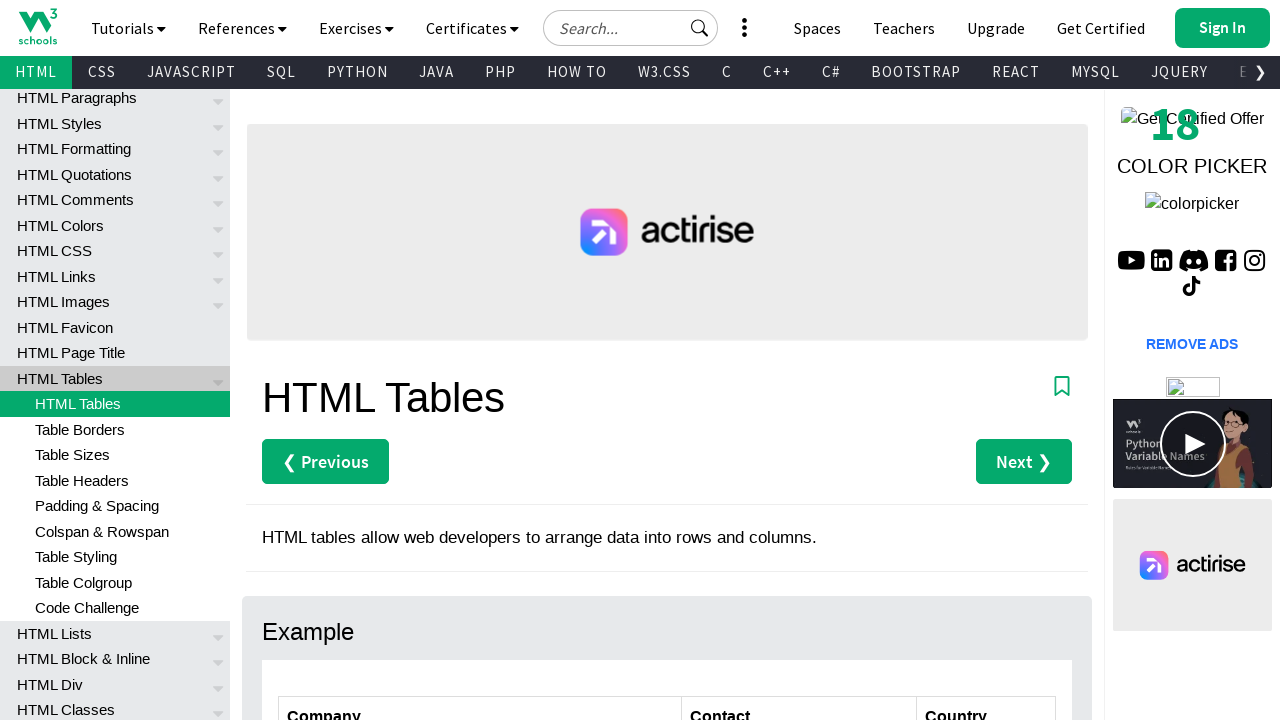

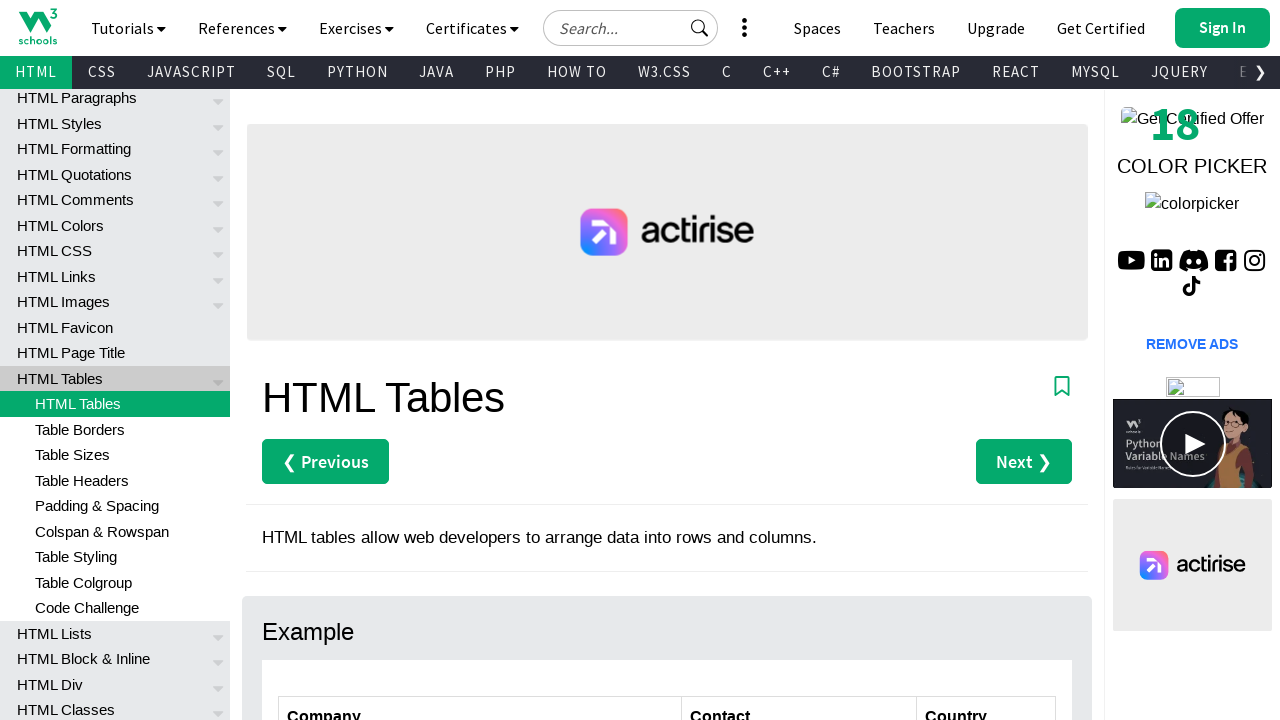